Tests various form elements on the Omayo blog page including radio buttons and gender selection, while also verifying page elements

Starting URL: https://omayo.blogspot.com/

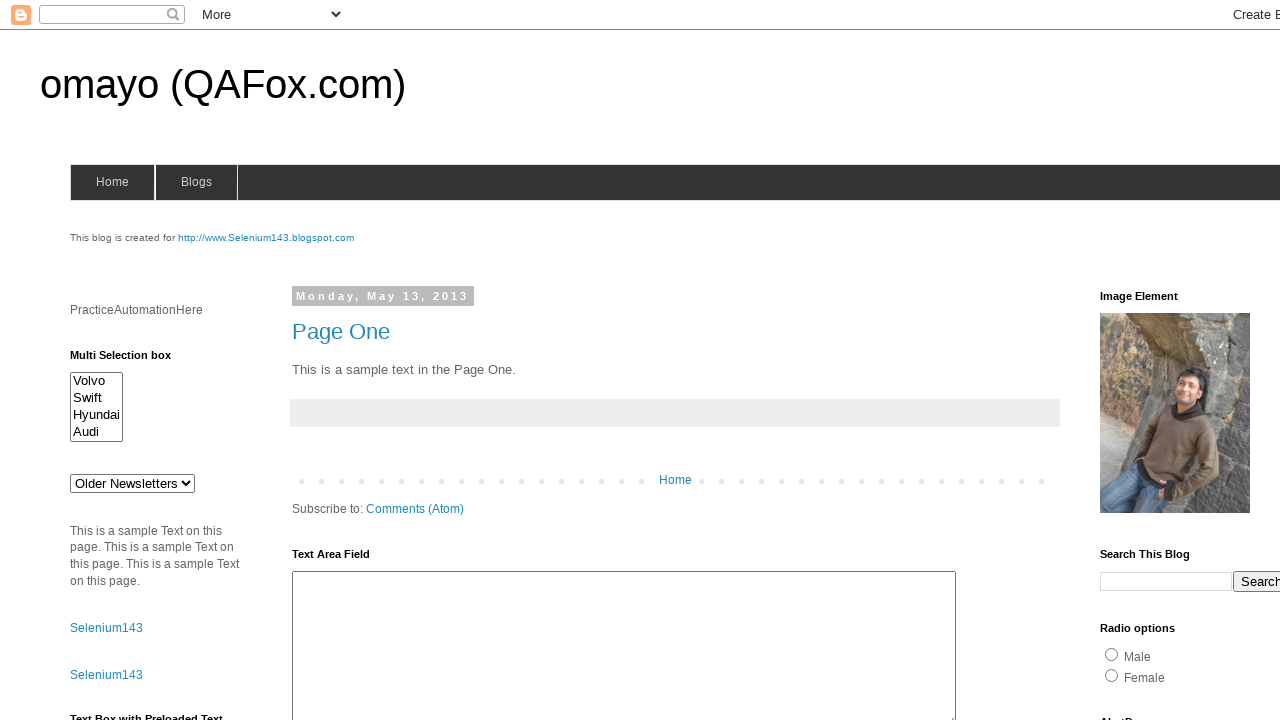

Clicked radio1 button at (1112, 654) on xpath=//input[@id='radio1']
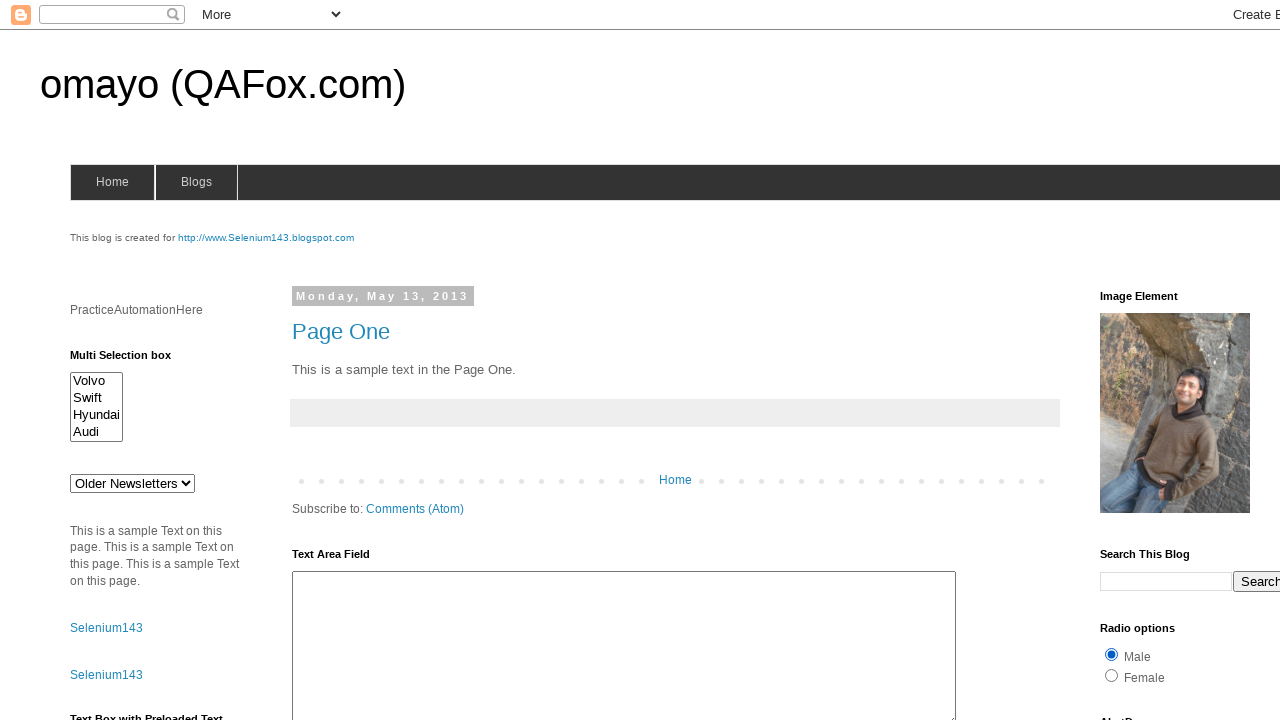

Clicked female gender radio button at (1112, 675) on xpath=//input[@name='gender' and @value='female']
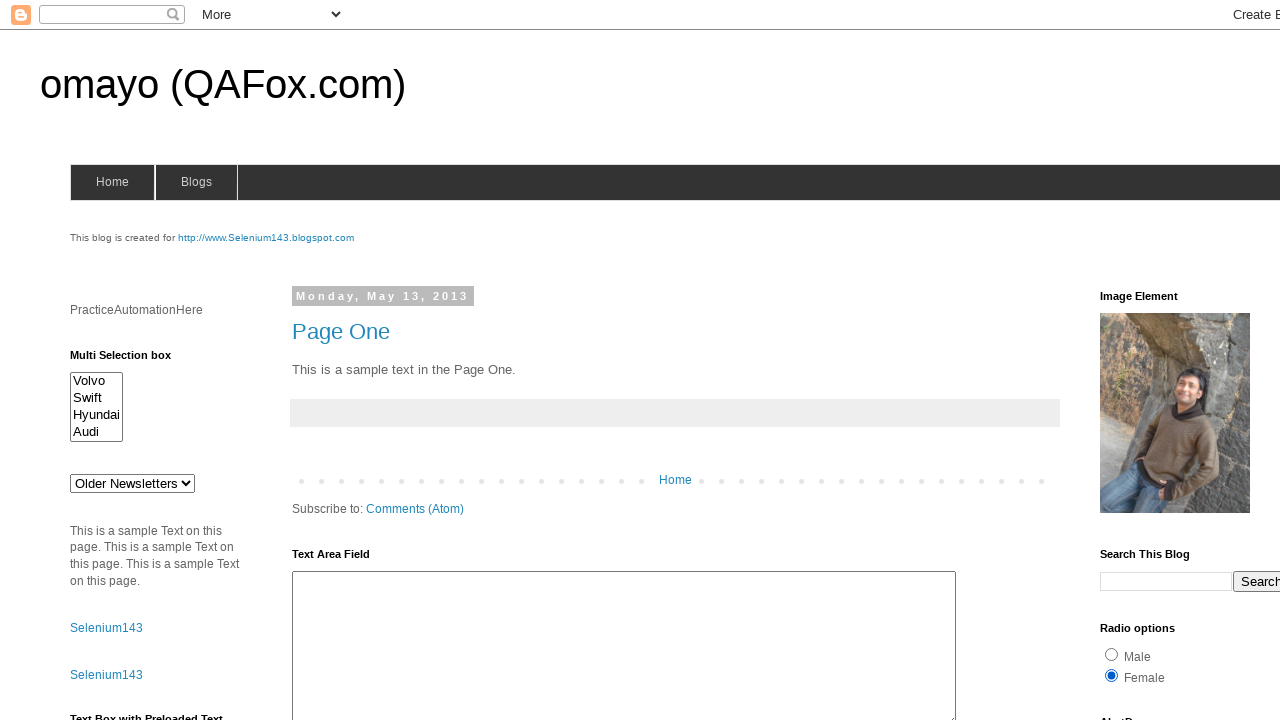

Retrieved readonly input field value: ReadThisText
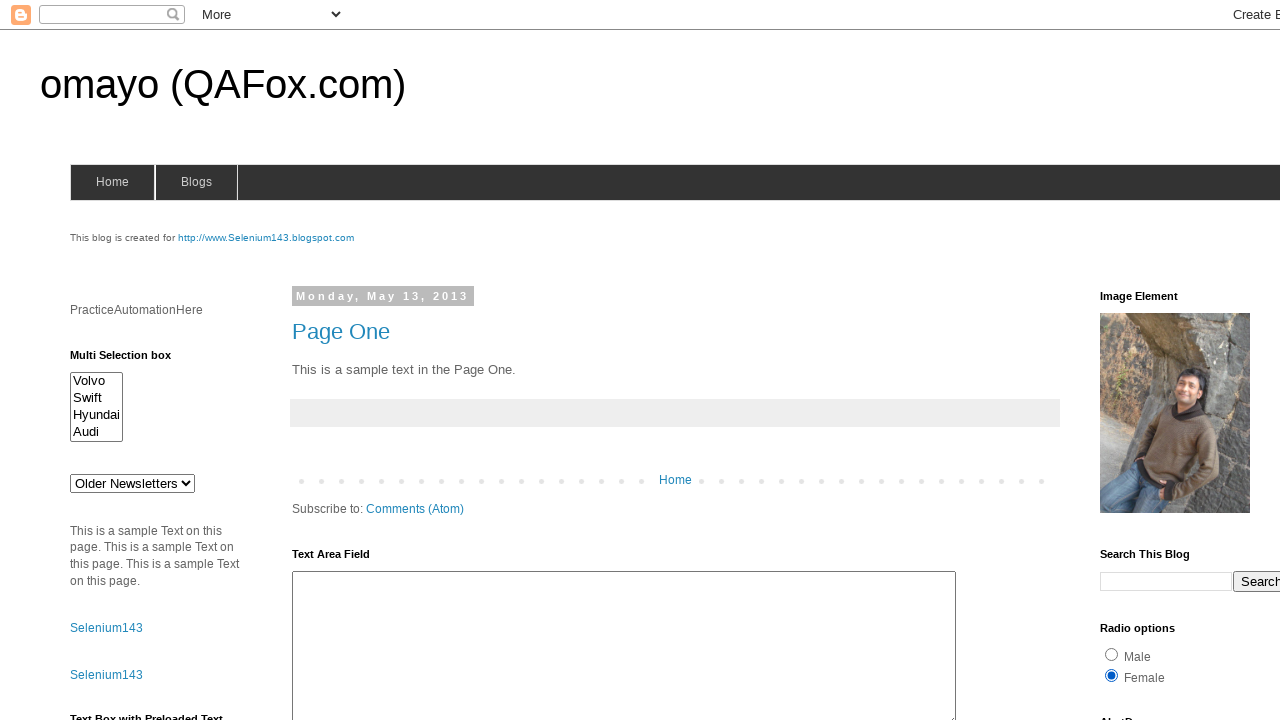

Counted button elements with type='button': 8
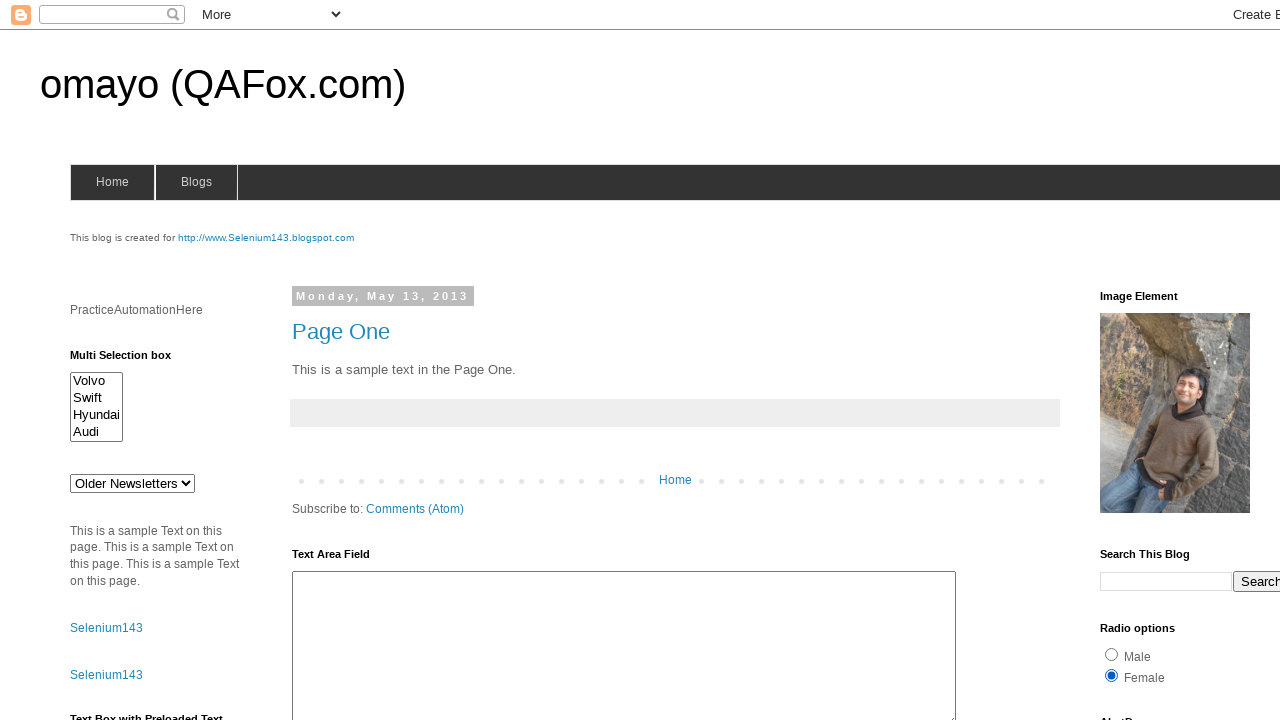

Counted all button elements by tag name: 13
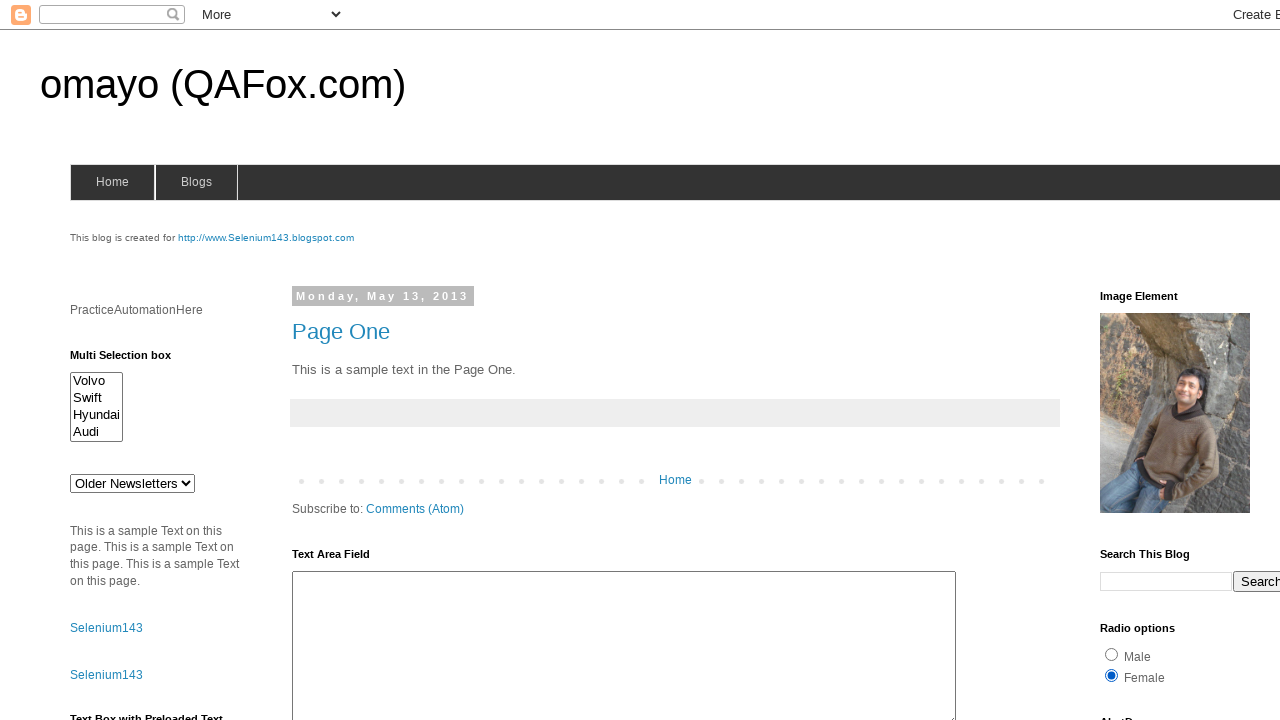

Retrieved page URL: https://omayo.blogspot.com/ and title: omayo (QAFox.com)
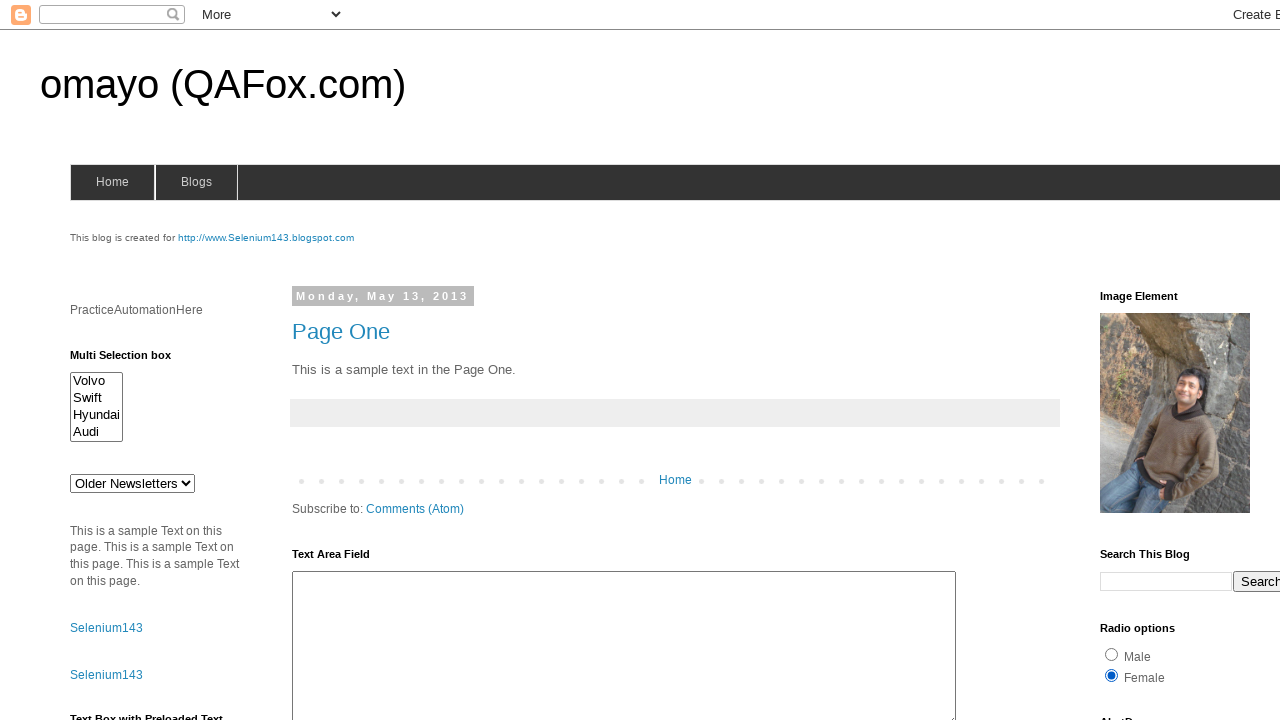

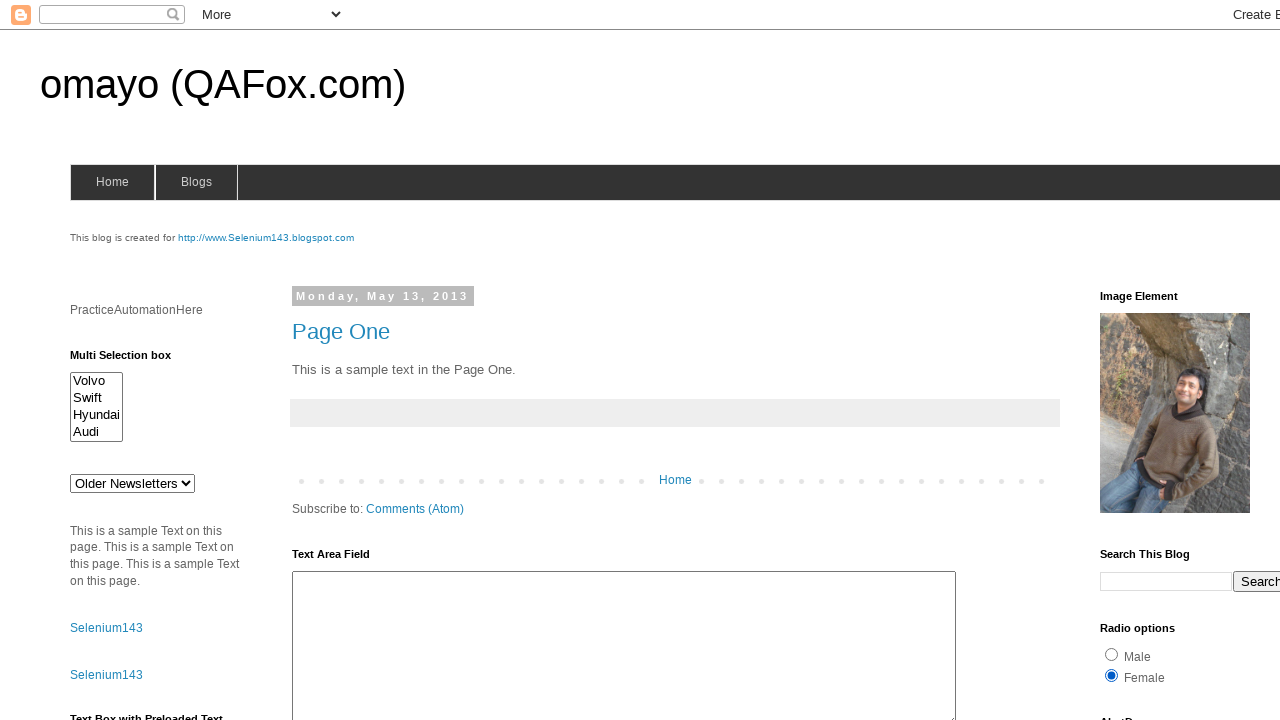